Tests various table operations including counting employees, verifying column headers, finding unique usernames and surnames, and mapping employee names on a demo table page

Starting URL: http://automationbykrishna.com

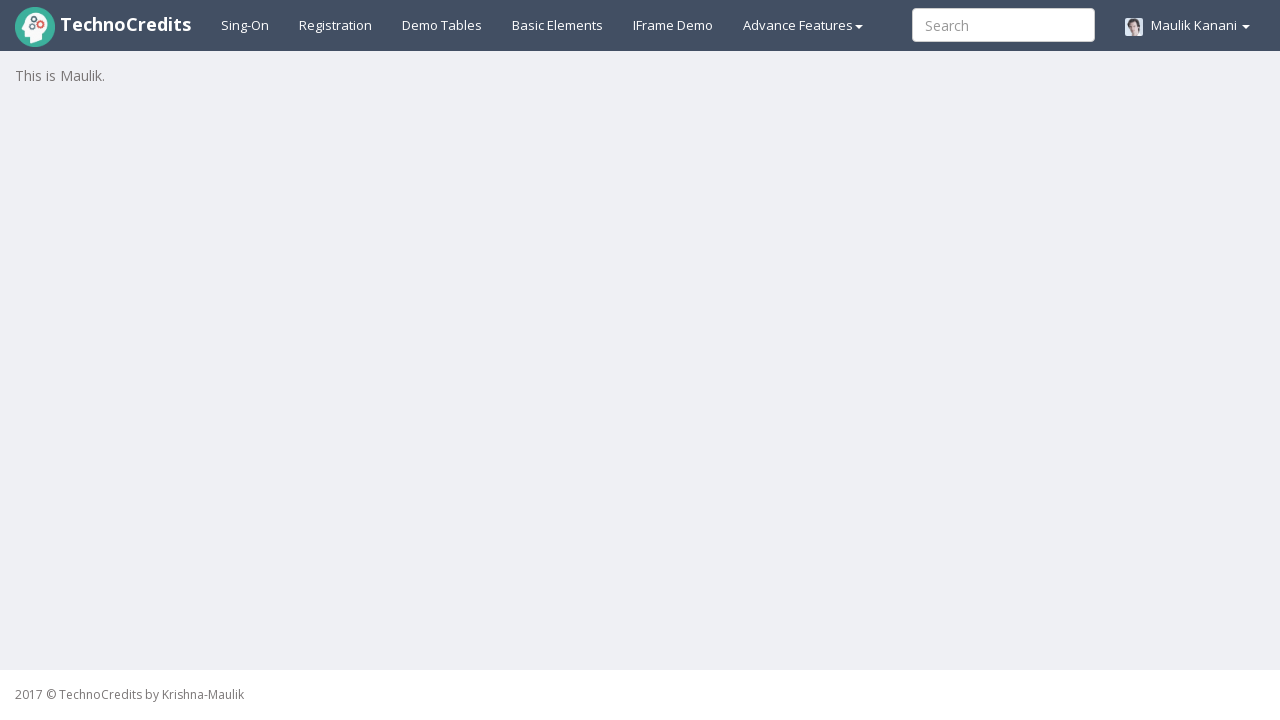

Clicked on Demo Tables link at (442, 25) on text=Demo Tables
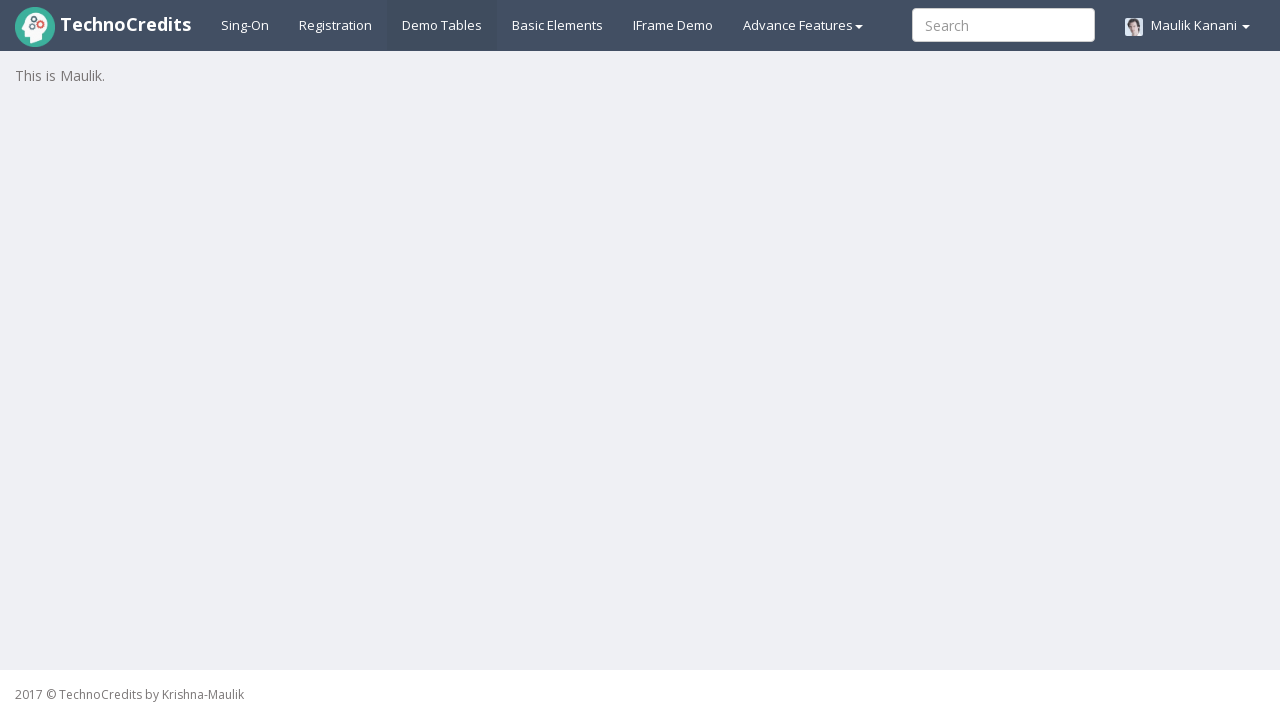

Table #table1 loaded successfully
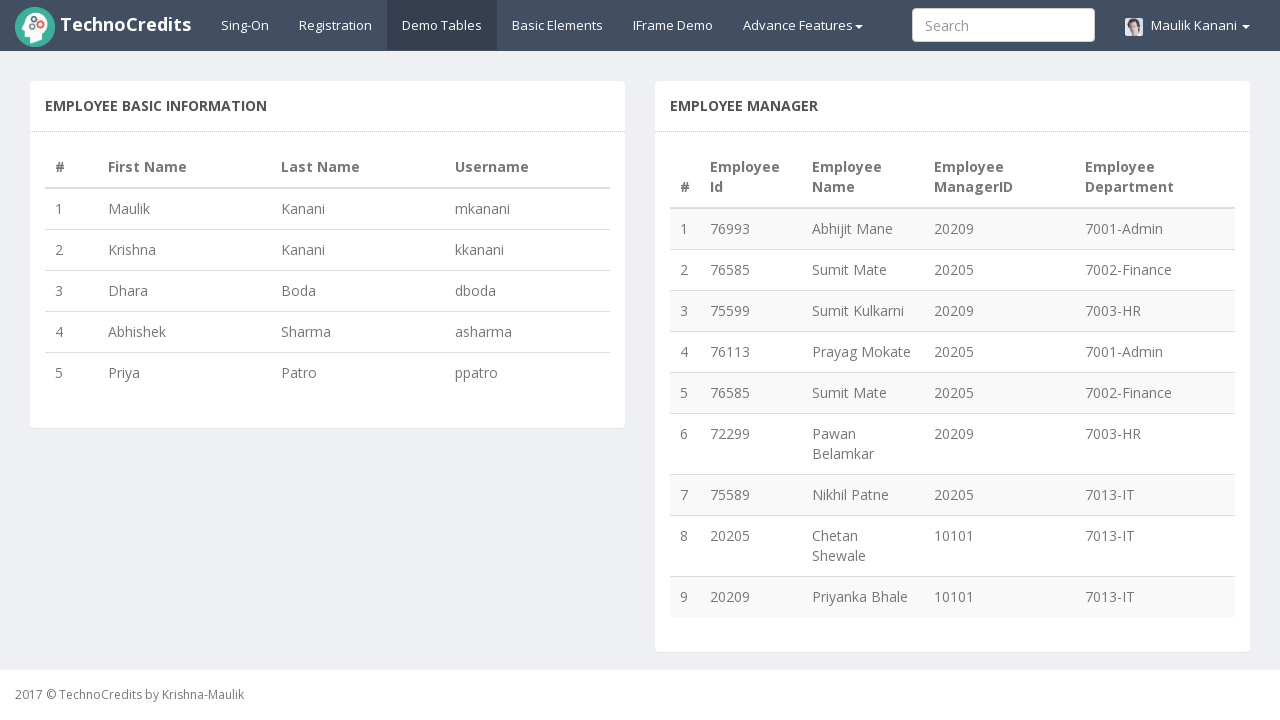

Retrieved all employee rows from table - Total employees: 5
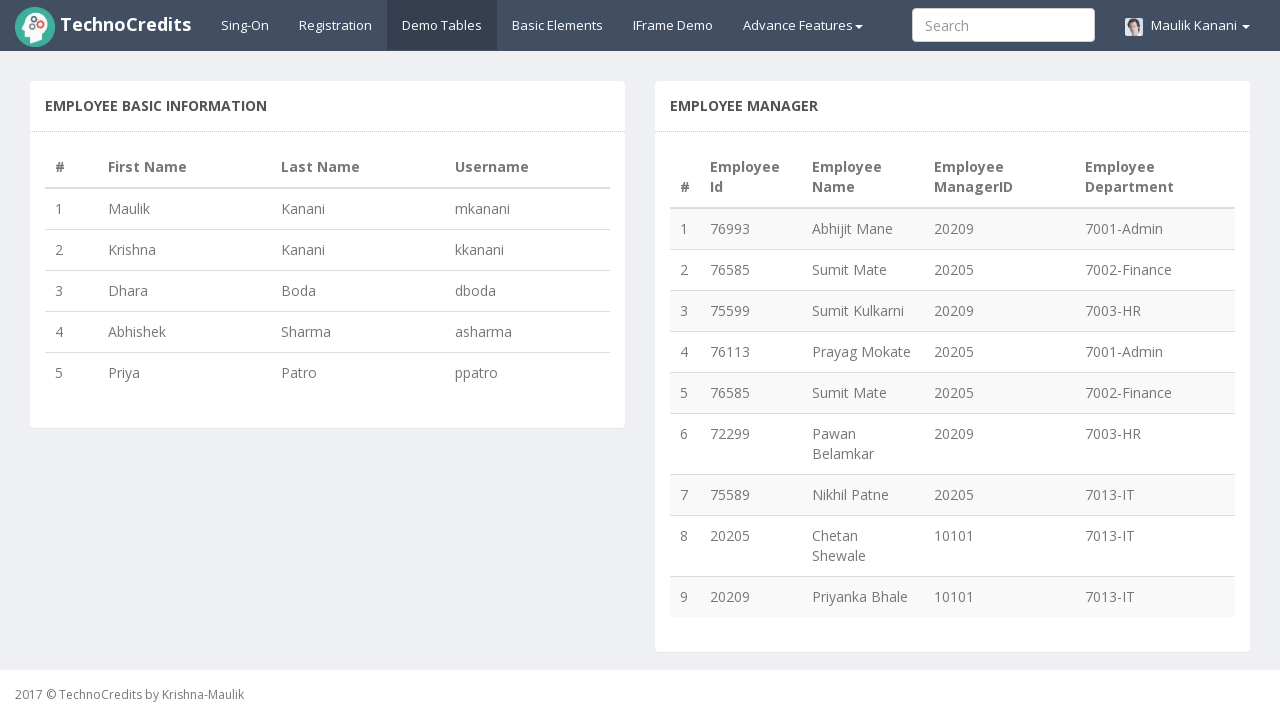

Retrieved column headers - Total headers: 4
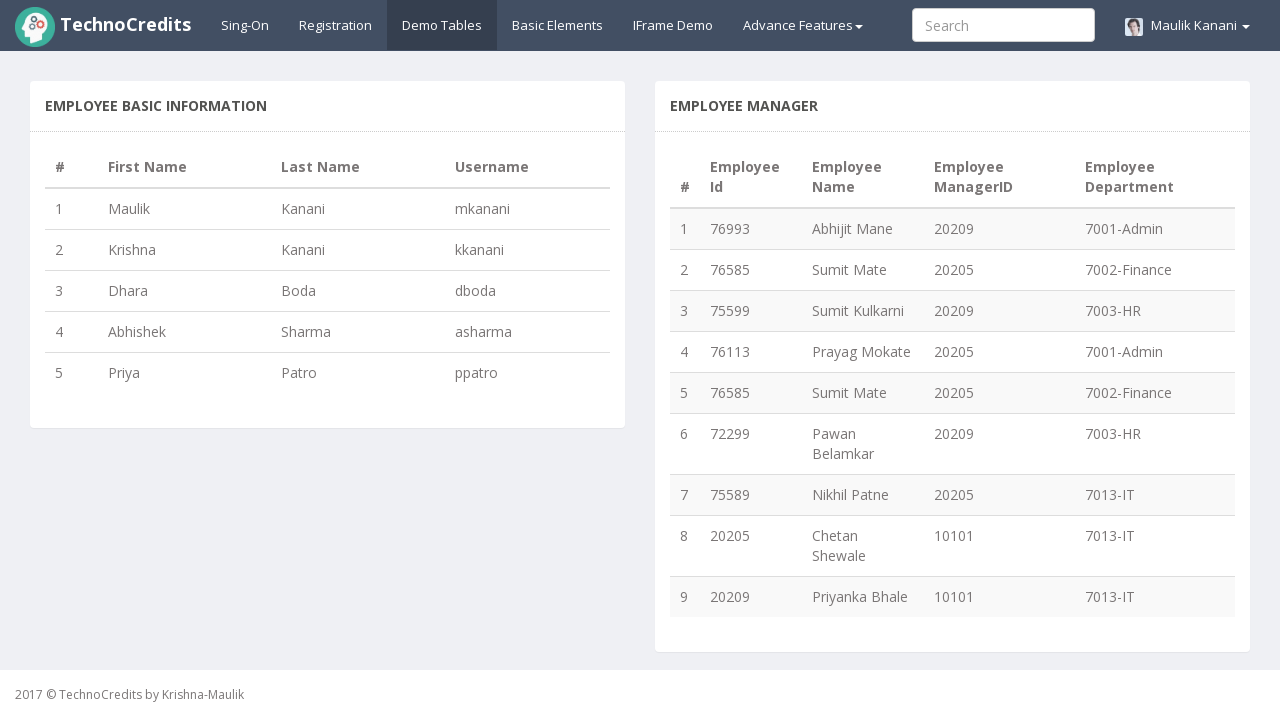

Retrieved all usernames from table - Total usernames: 5
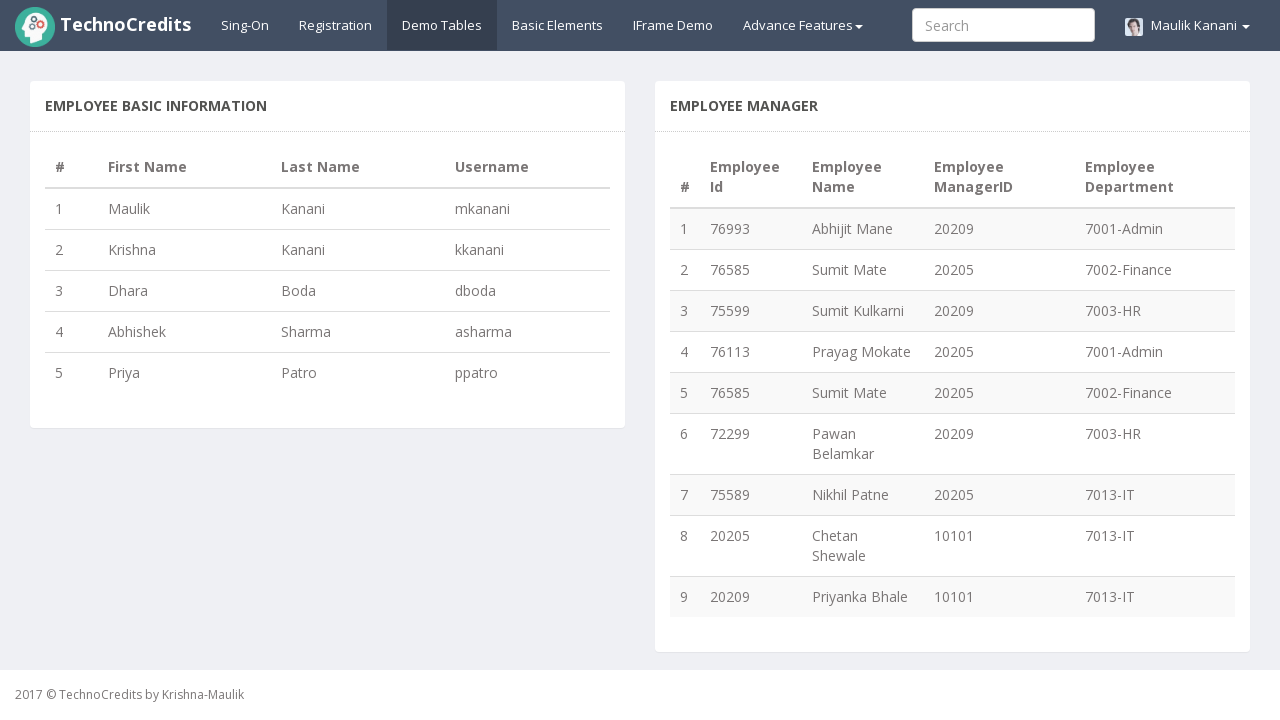

Identified unique usernames - Total unique: 5
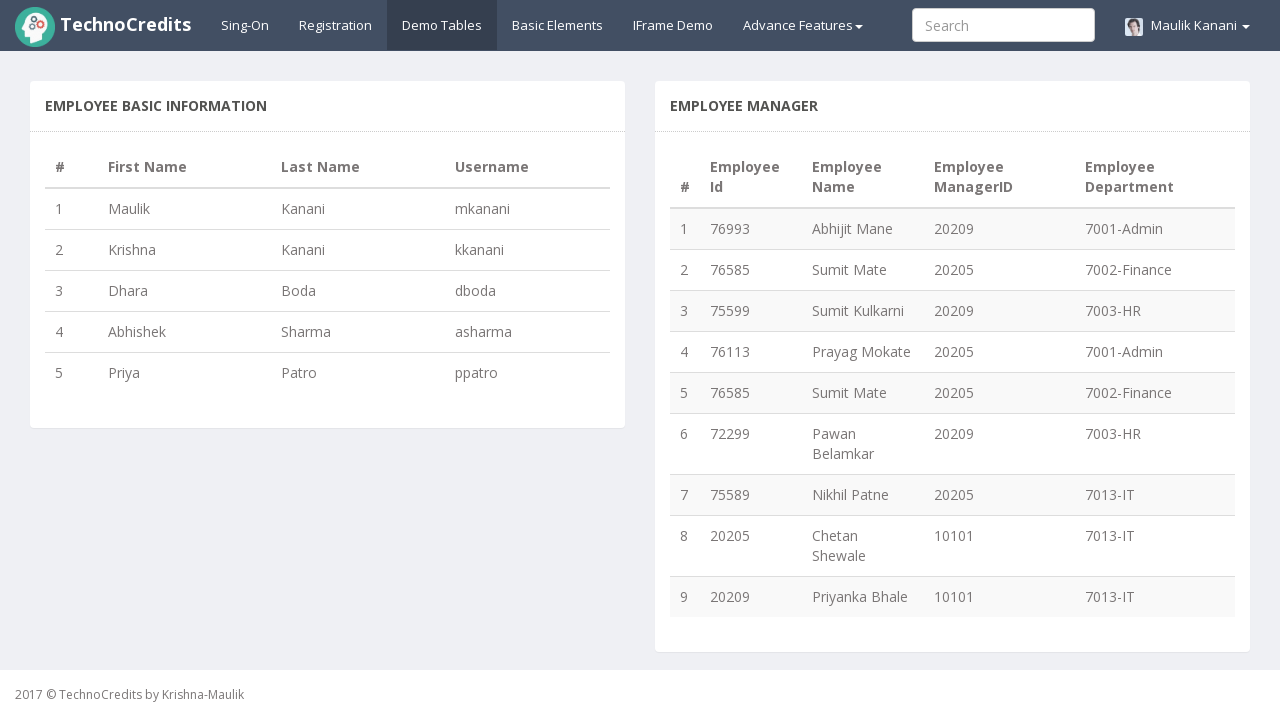

Found duplicate surnames using List+Set approach - Duplicates: {'Kanani'}
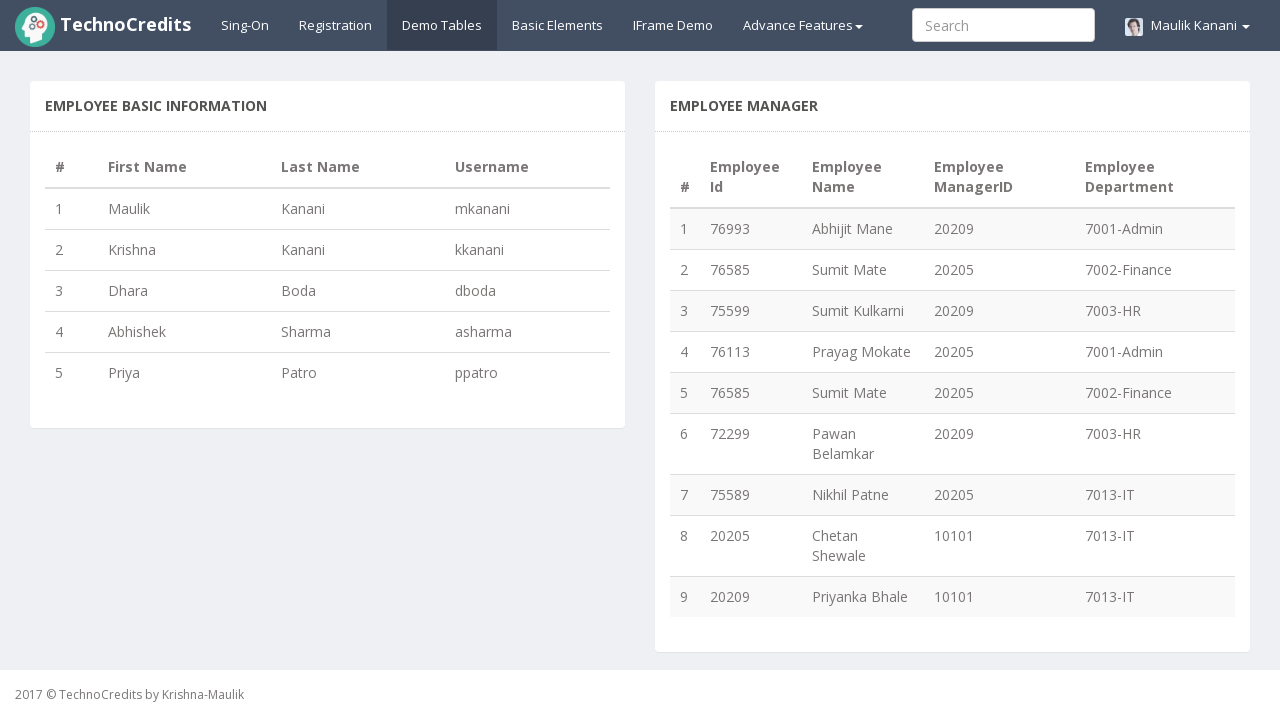

Found duplicate surnames using Map/dictionary approach
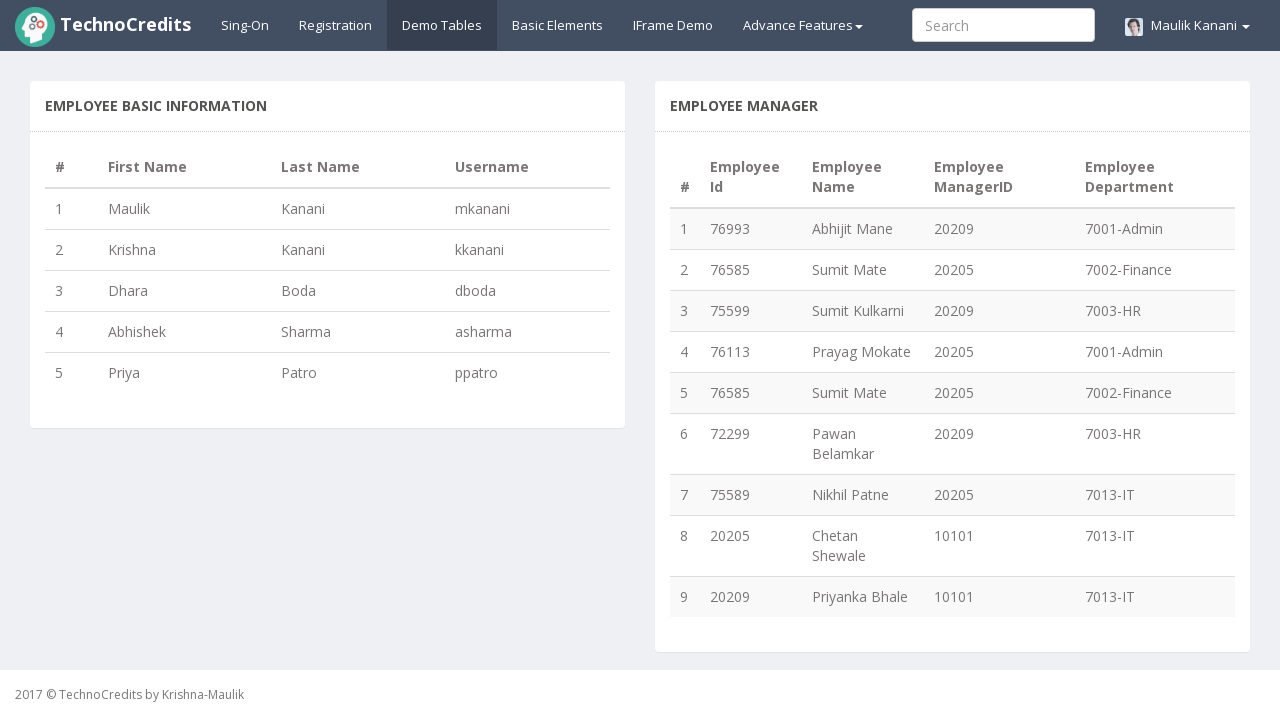

Found duplicate surnames using Set approach
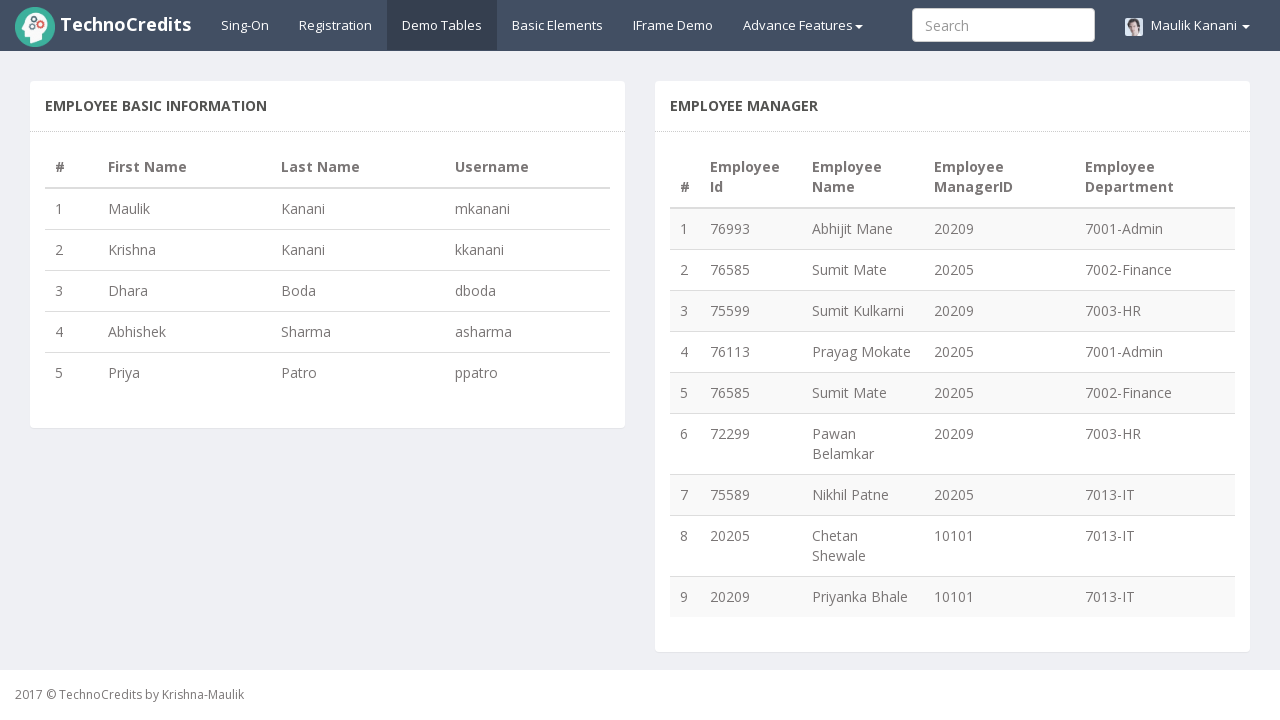

Created firstname-lastname mapping for all employees
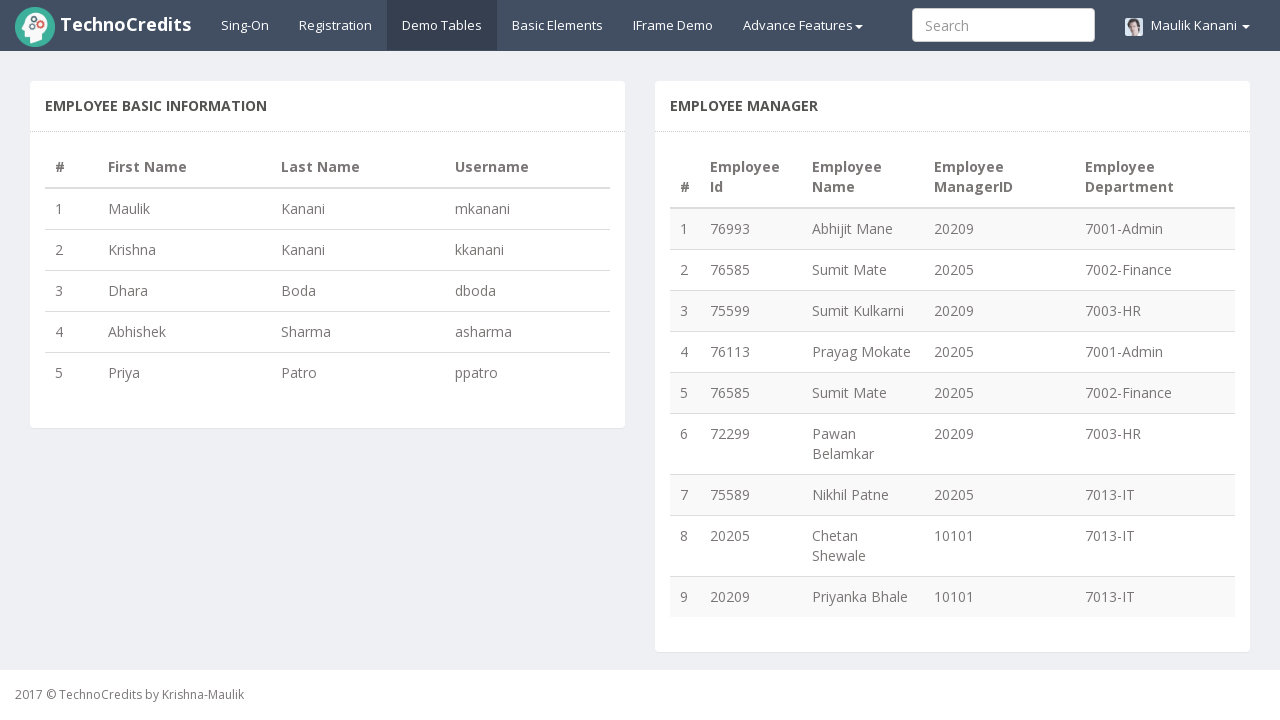

Test Passed: Verified Priya's lastname is Patro
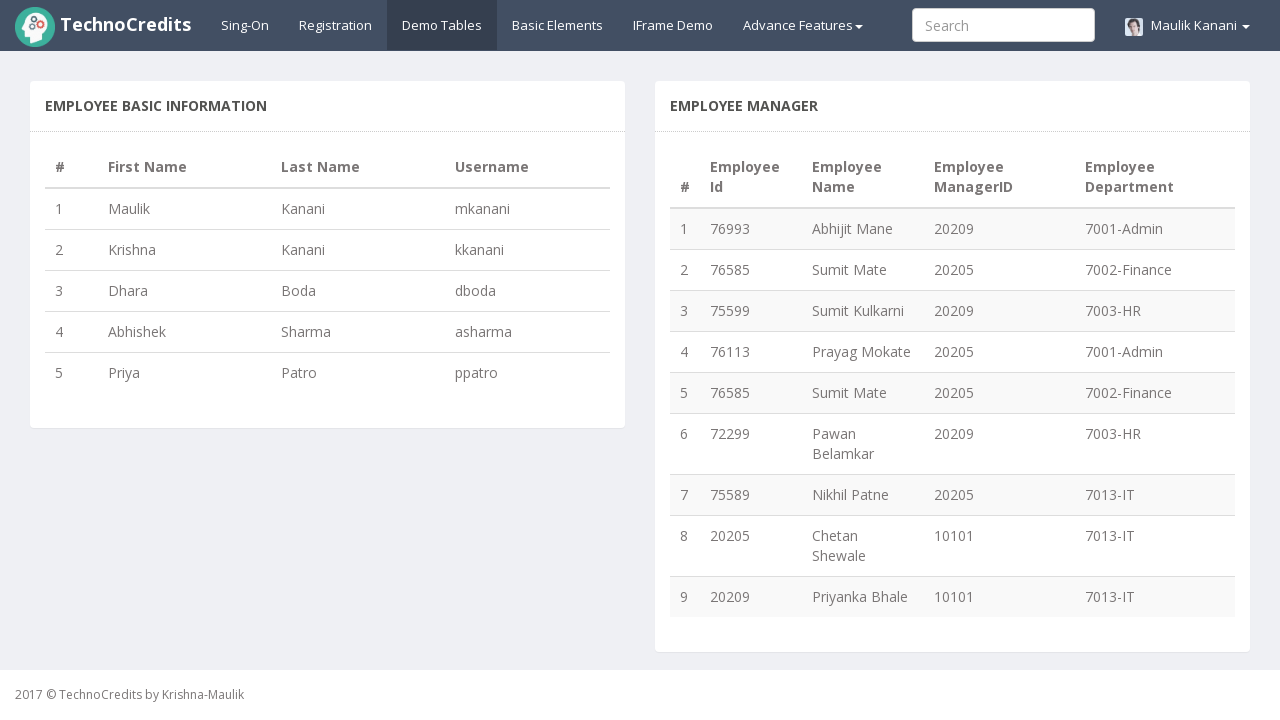

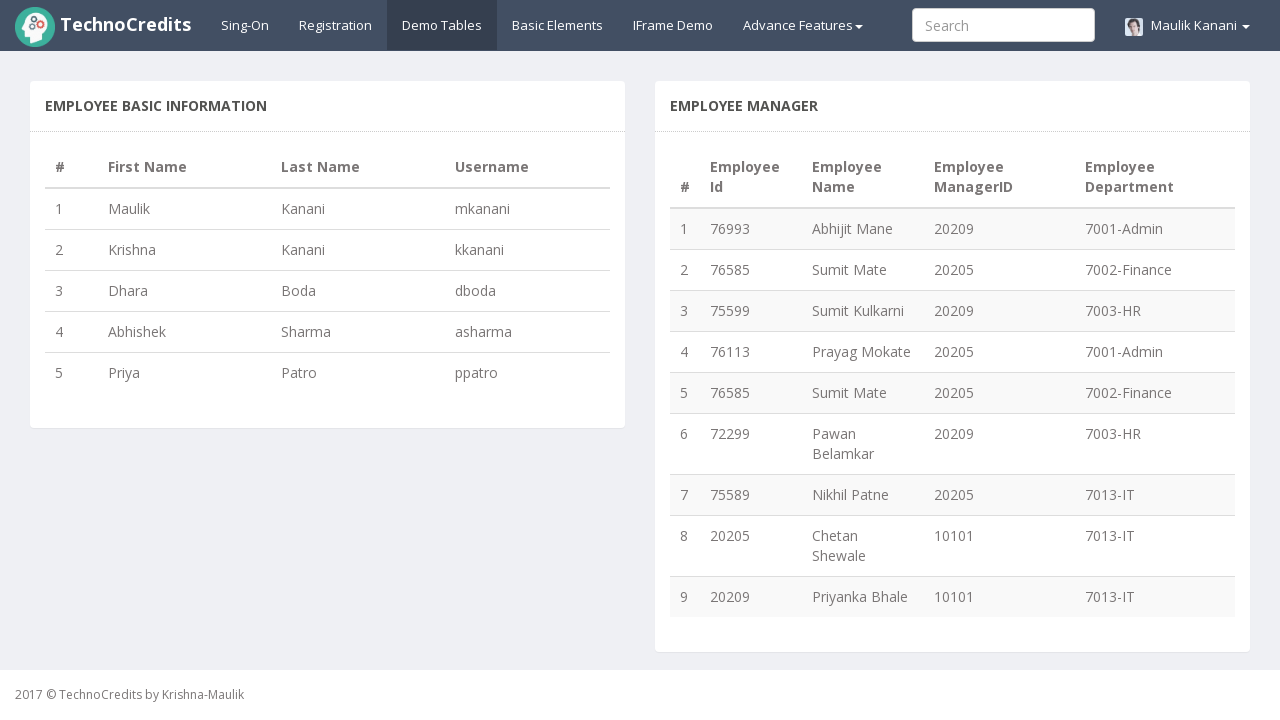